Tests a dependent dropdown list by selecting a country from the dropdown menu, first by index and then by visible text

Starting URL: https://phppot.com/demo/jquery-dependent-dropdown-list-countries-and-states/

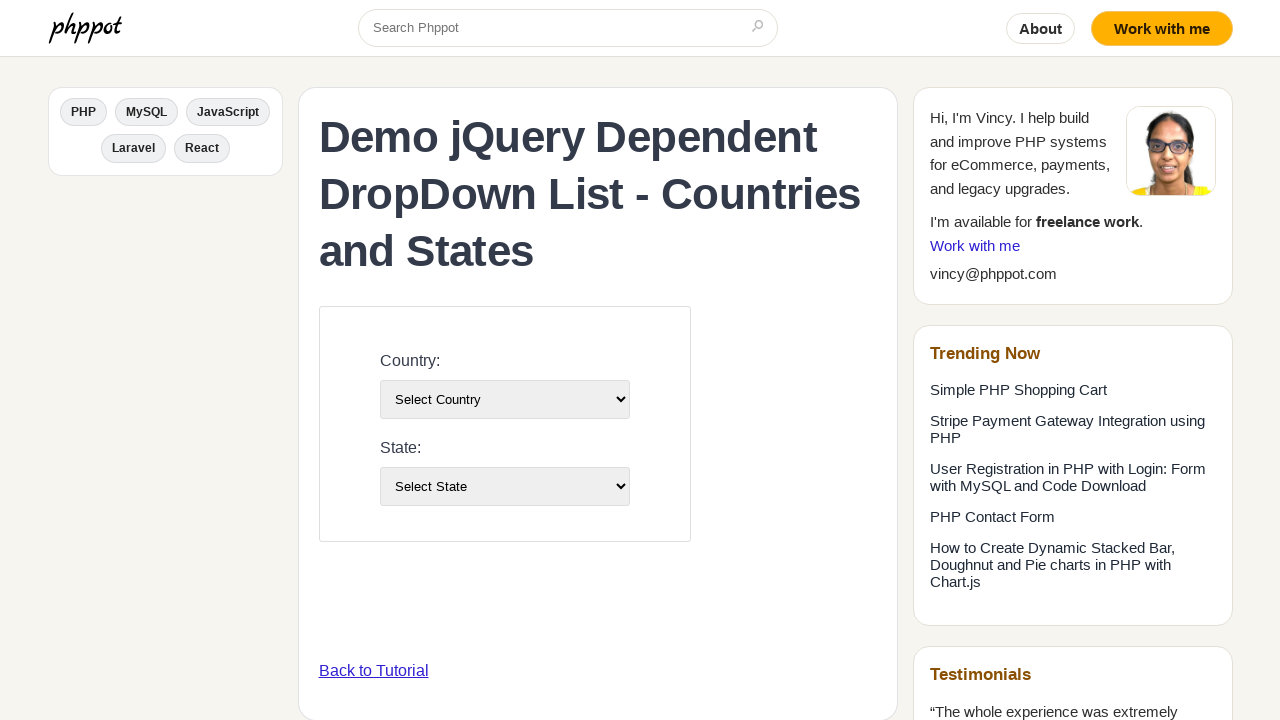

Selected country from dropdown by index 2 on #country-list
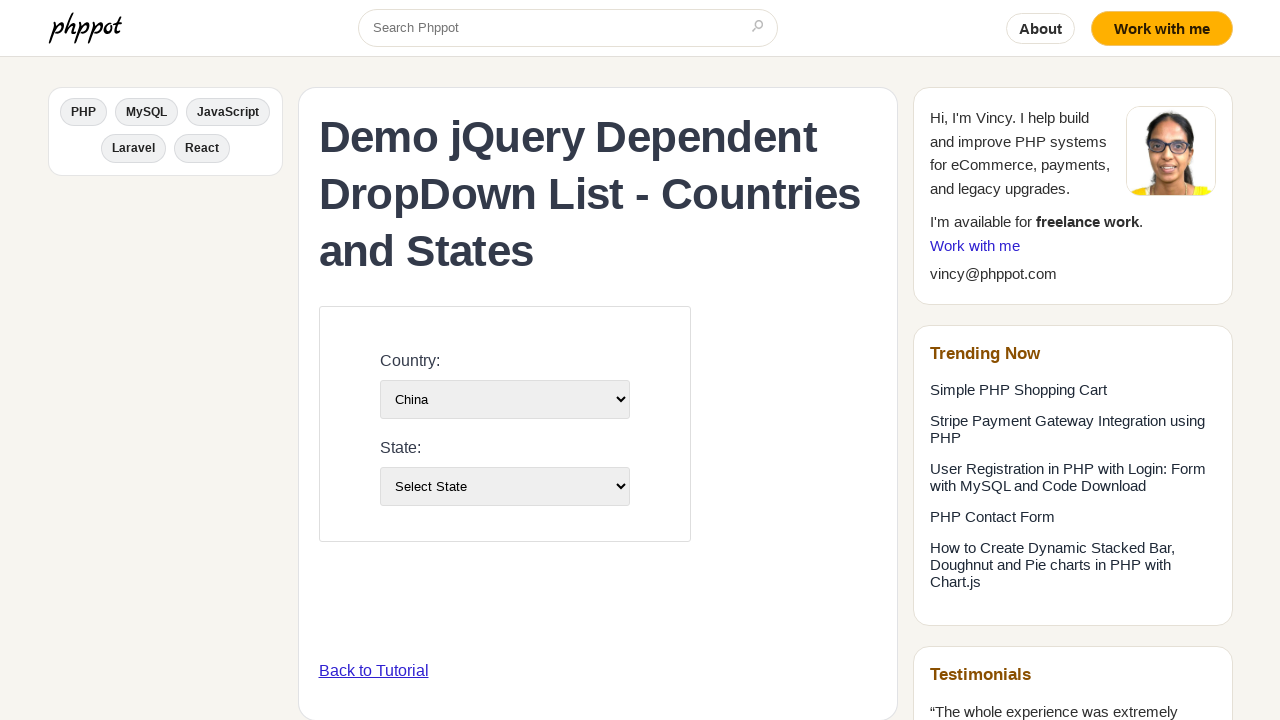

Selected country 'USA' from dropdown by visible text on #country-list
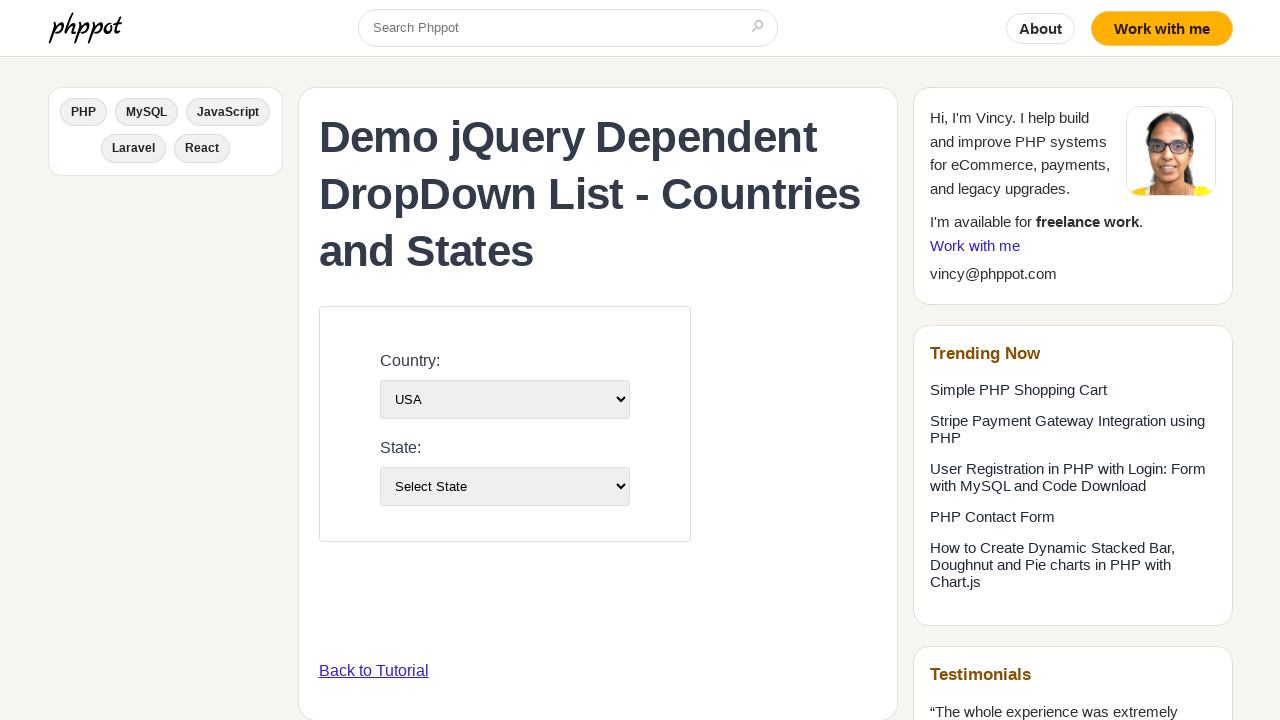

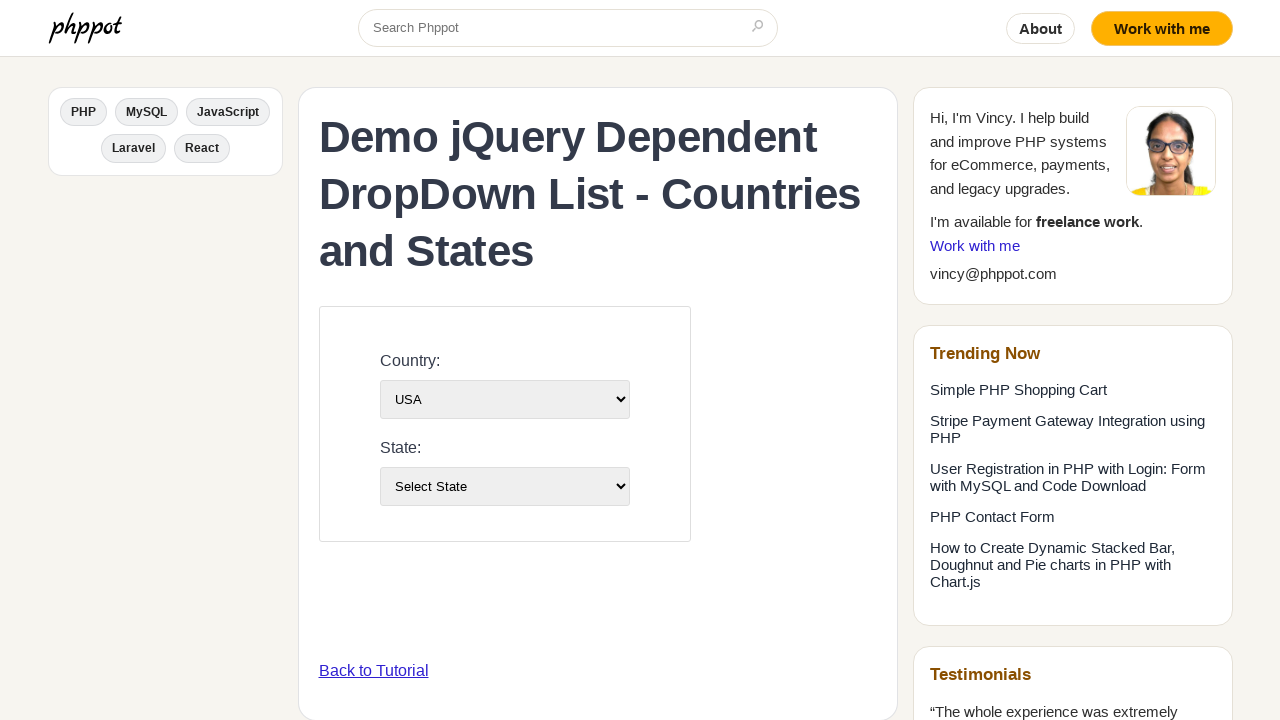